Tests the date picker functionality by opening the date picker, selecting a month (June), year (2000), and a specific date.

Starting URL: https://demoqa.com/date-picker

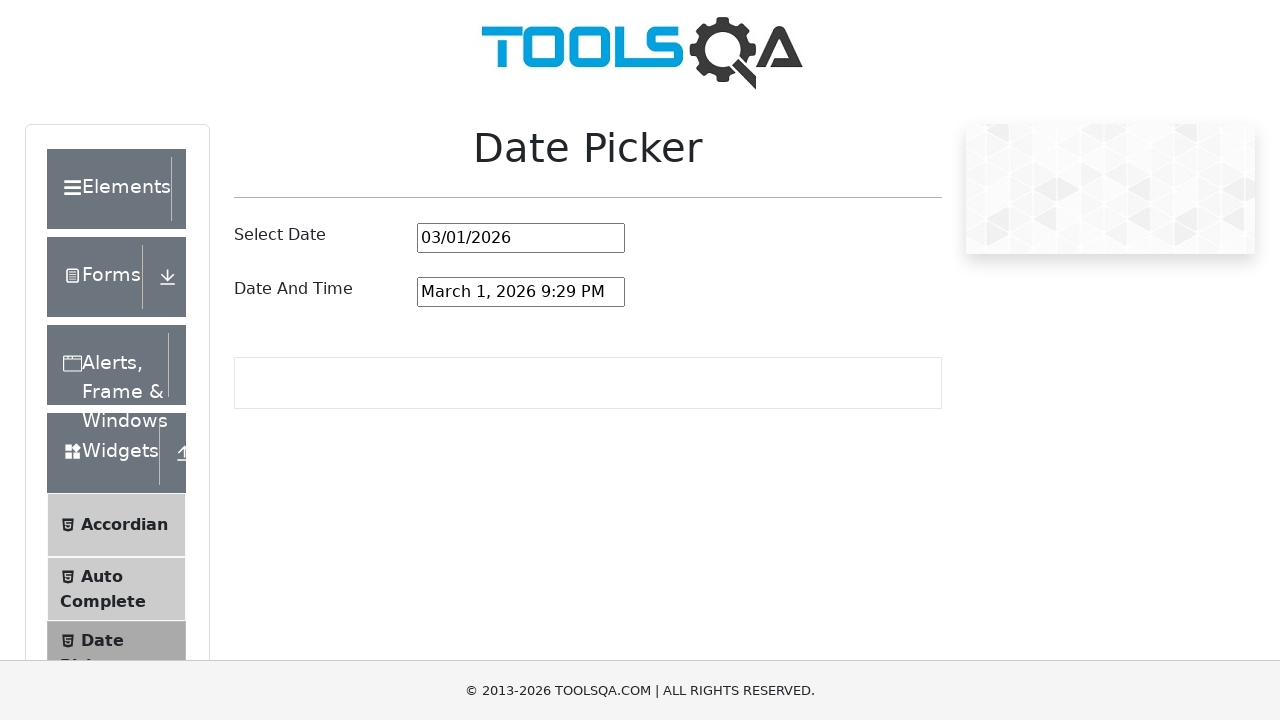

Scrolled down 300px to make date picker visible
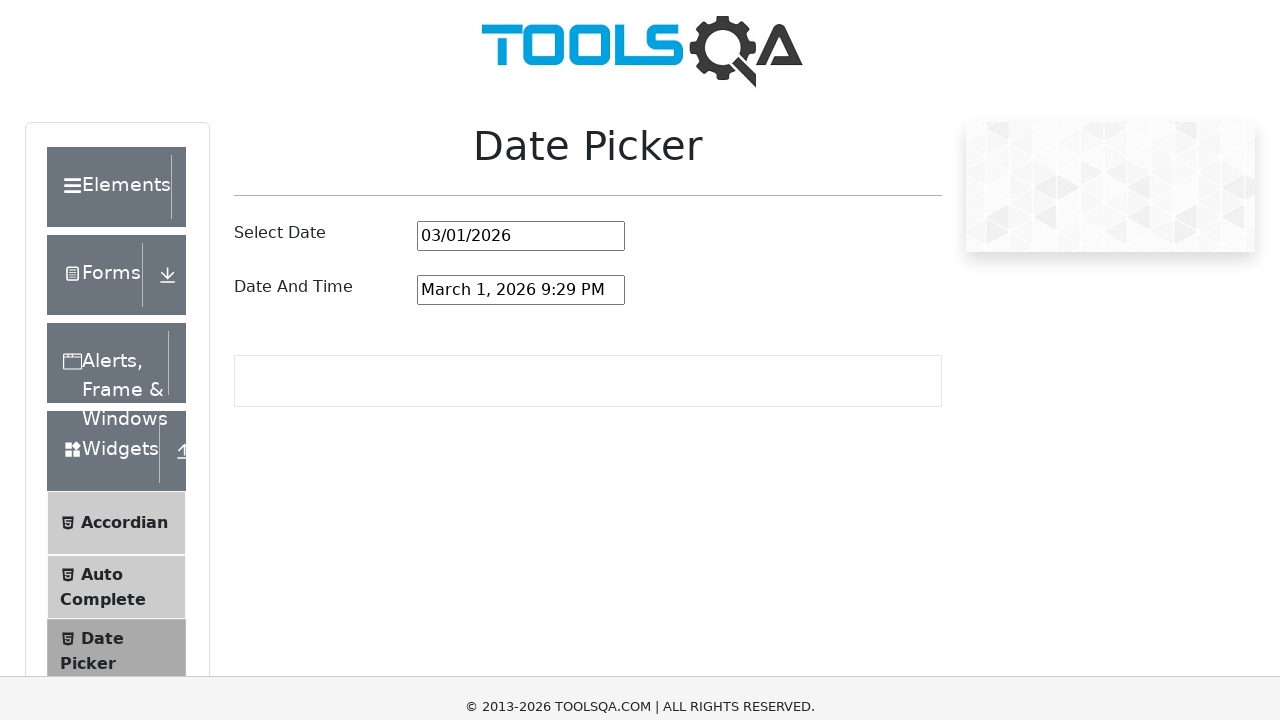

Clicked on the date picker input to open it at (521, 15) on #datePickerMonthYearInput
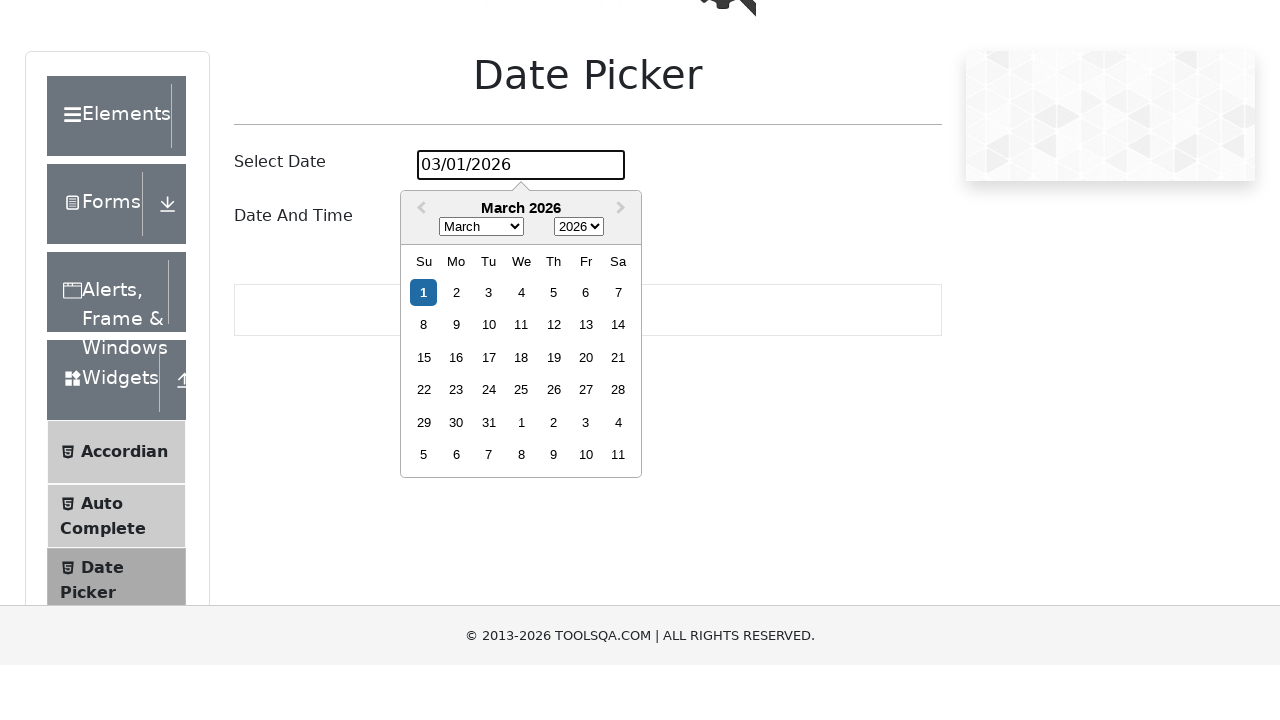

Selected June from the month dropdown on .react-datepicker__month-select
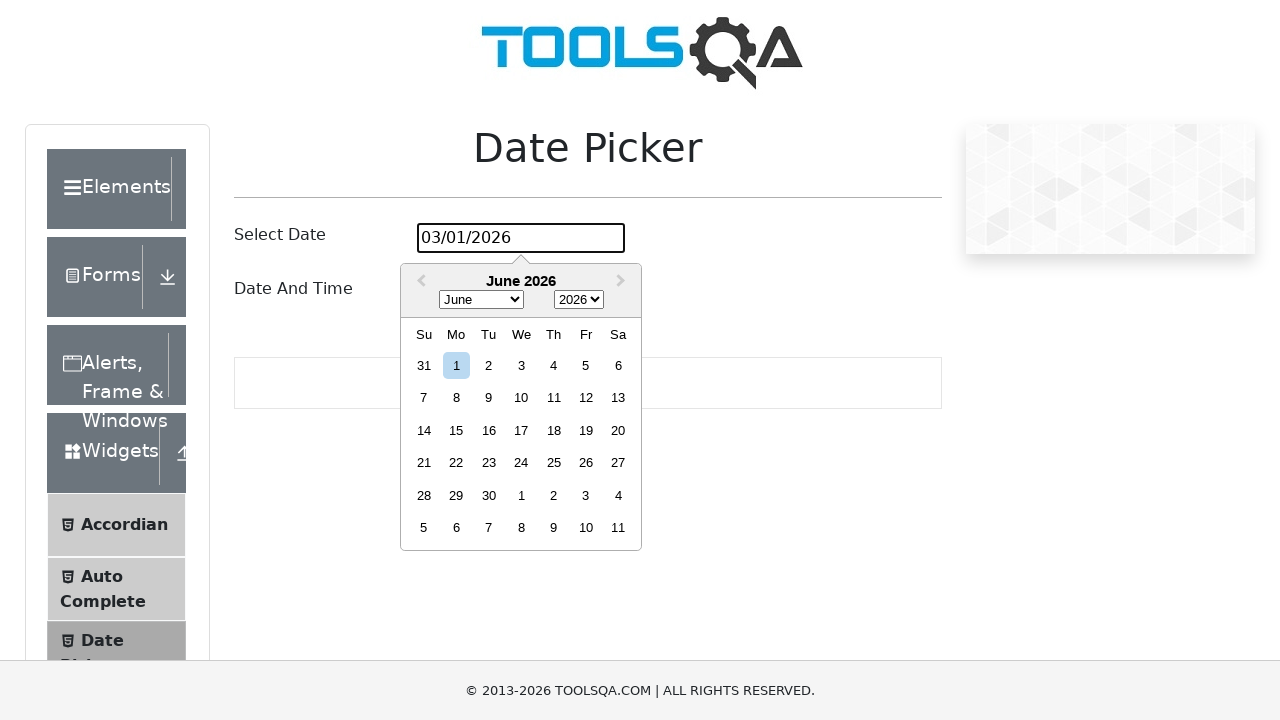

Selected 2000 from the year dropdown on .react-datepicker__year-select
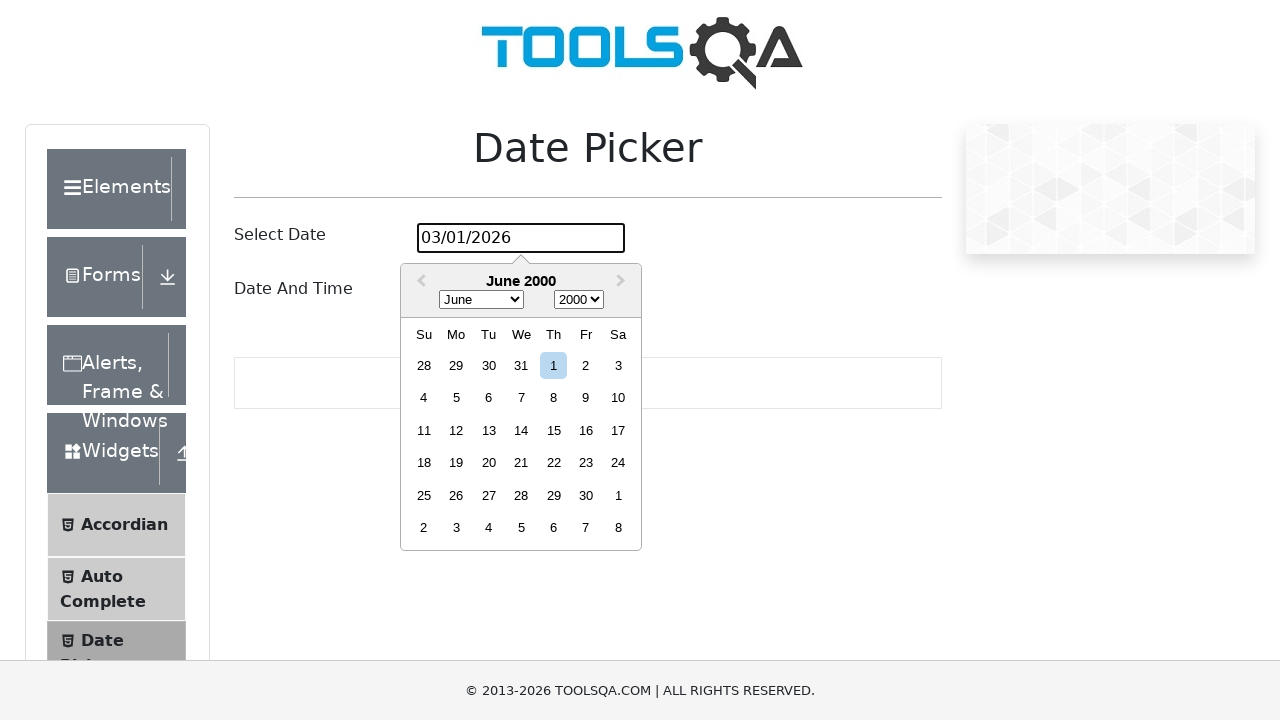

Clicked on the 15th day to complete date selection at (554, 430) on .react-datepicker__day--015:not(.react-datepicker__day--outside-month)
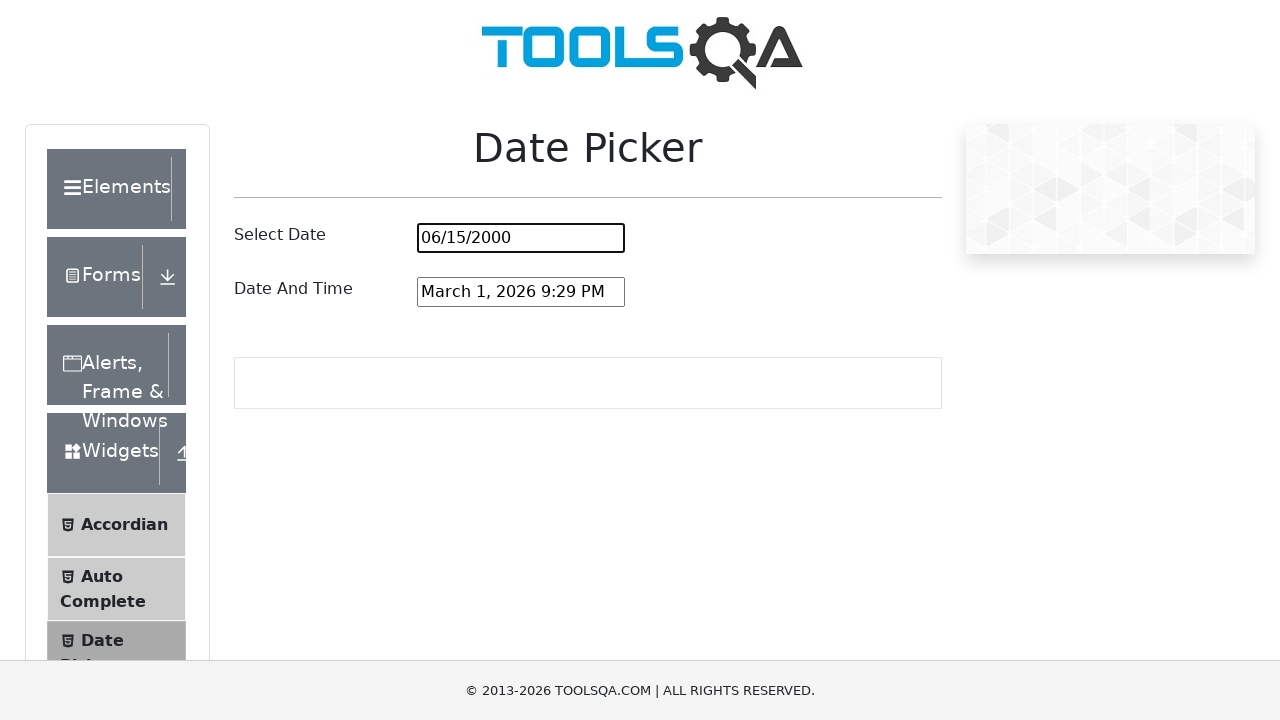

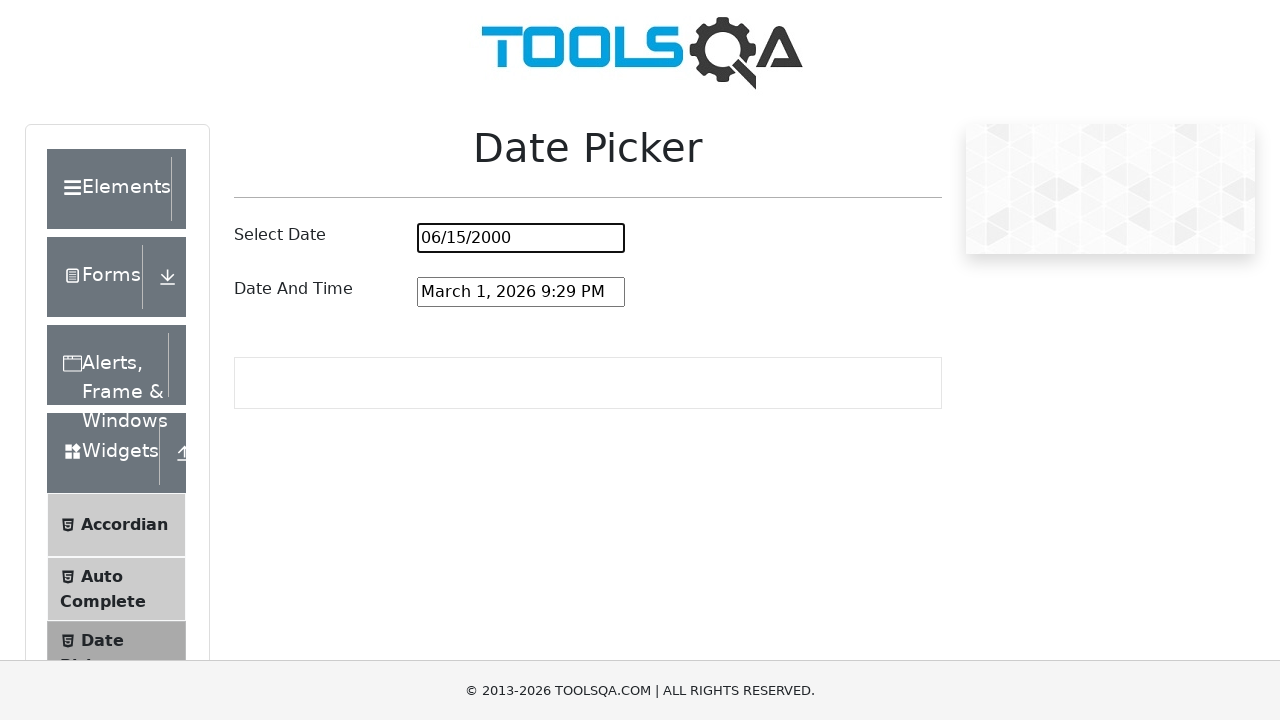